Tests account verification by entering a 6-digit code (999999) into separate input fields using keyboard numpad keys and verifying the success message

Starting URL: https://qaplayground.dev/apps/verify-account/

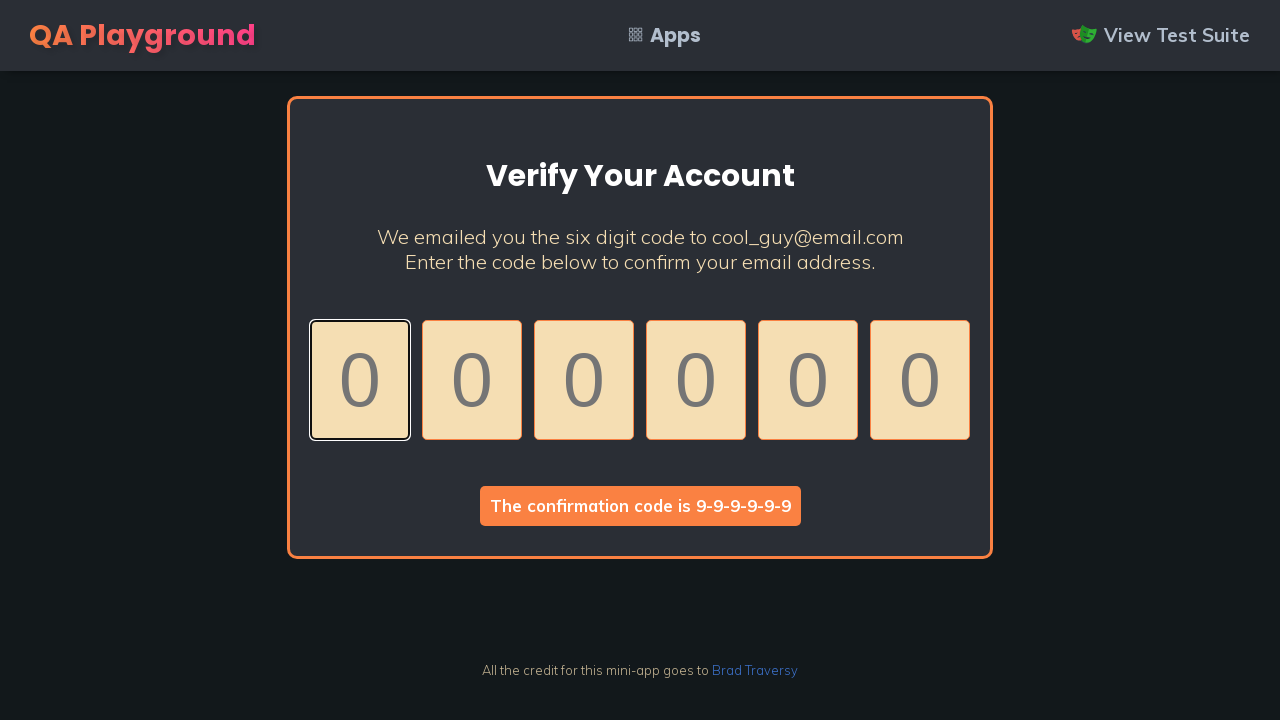

Located all 6 verification code input fields
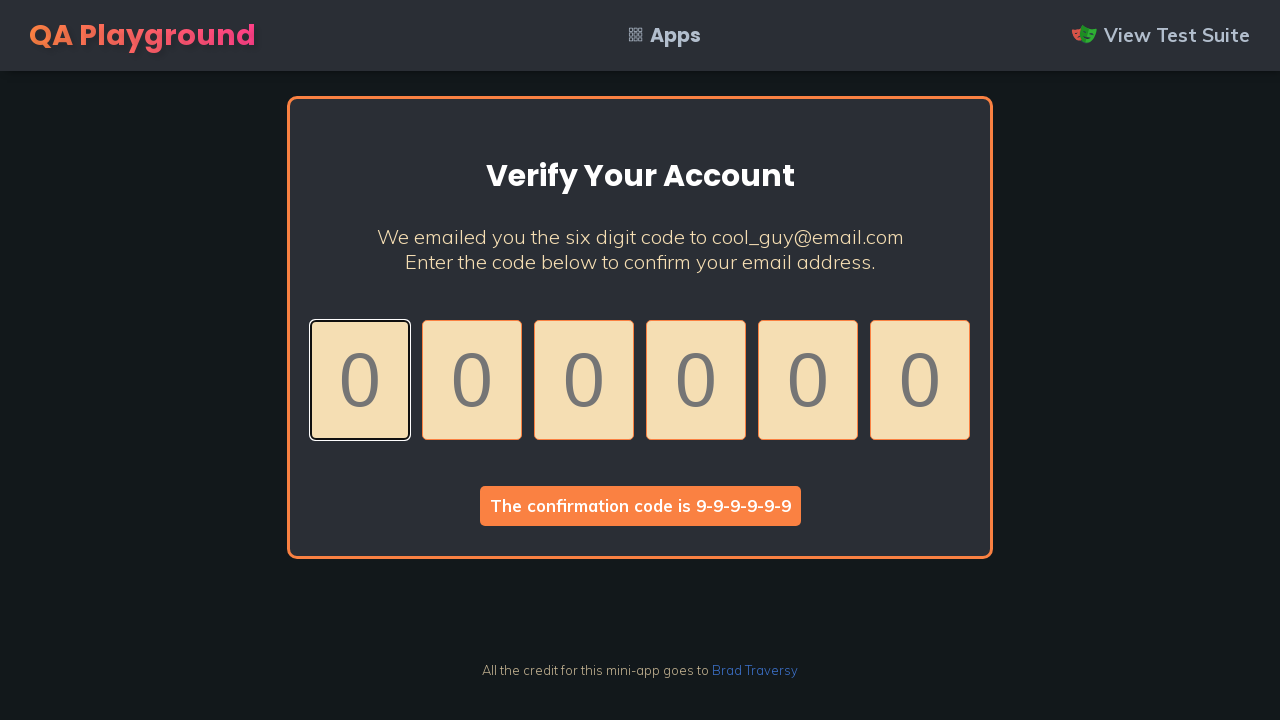

Entered '9' into a verification code field on .code >> nth=0
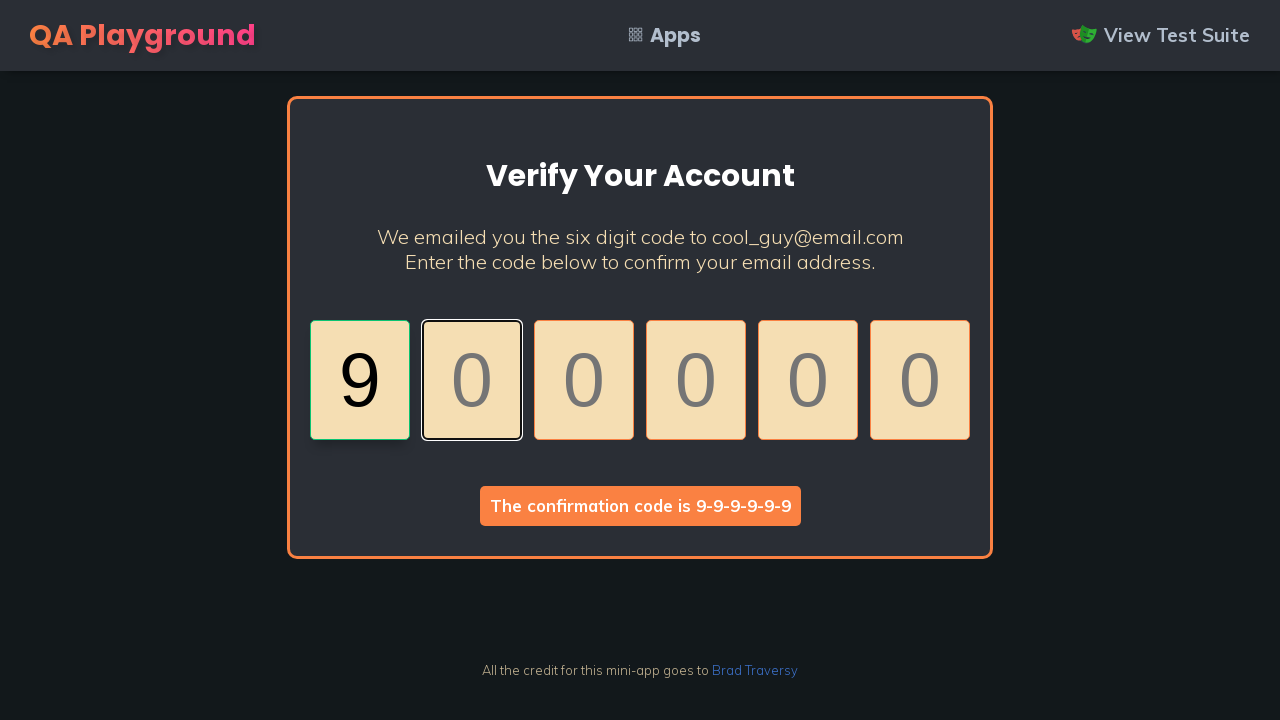

Entered '9' into a verification code field on .code >> nth=1
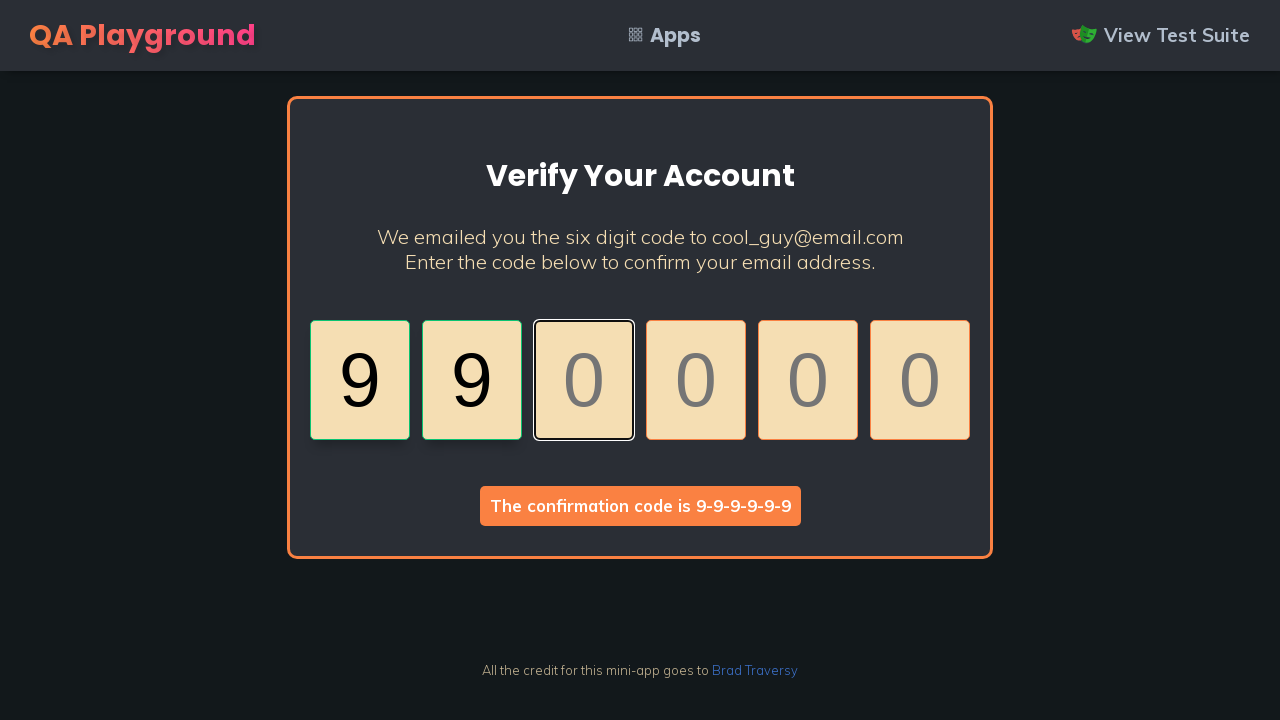

Entered '9' into a verification code field on .code >> nth=2
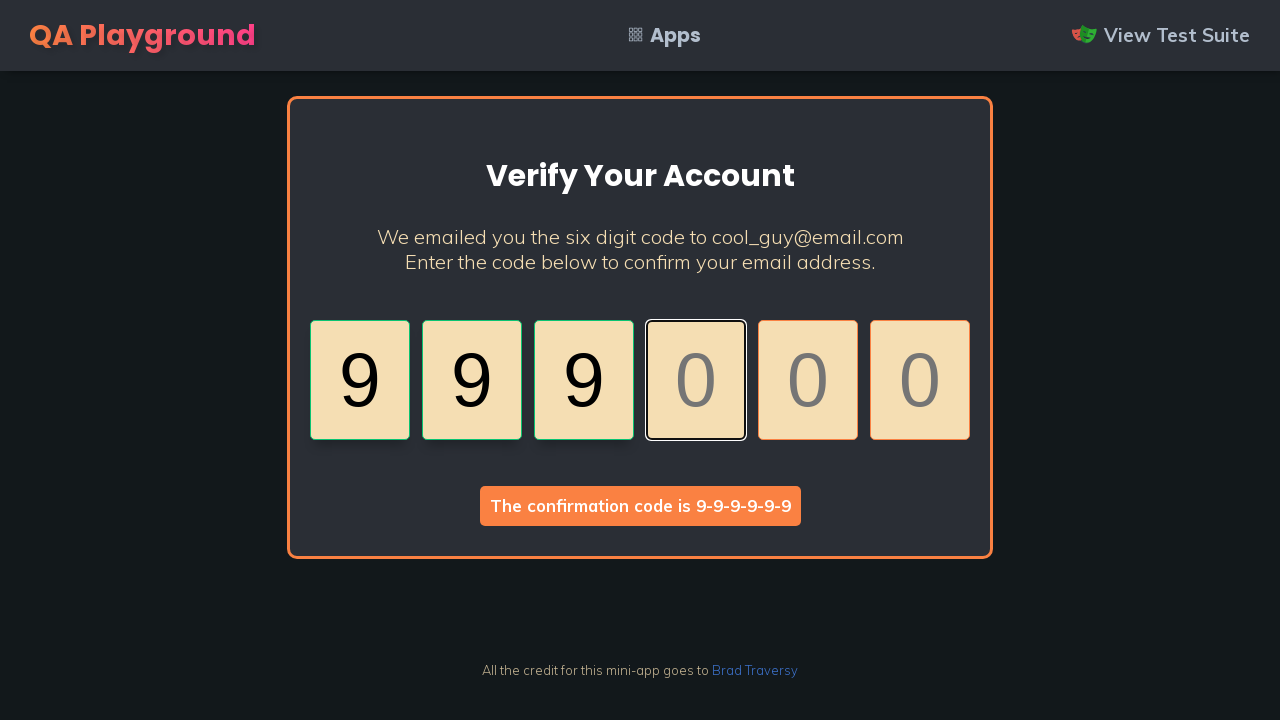

Entered '9' into a verification code field on .code >> nth=3
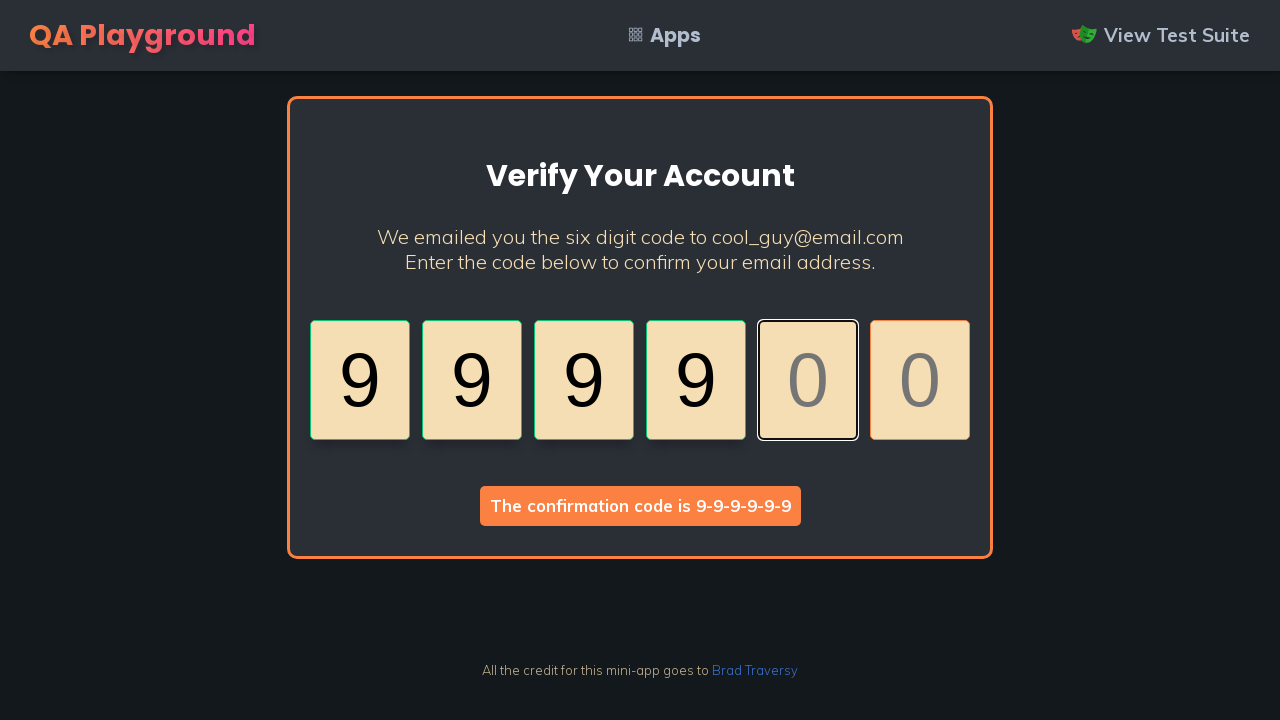

Entered '9' into a verification code field on .code >> nth=4
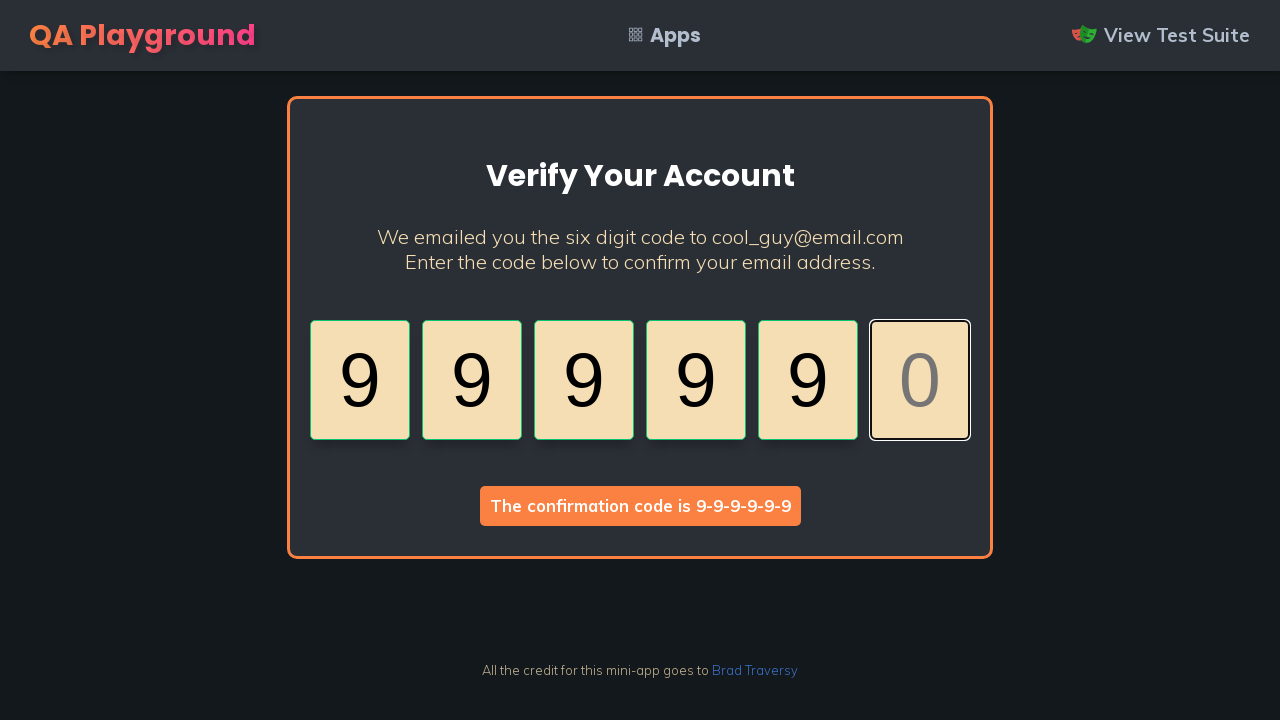

Entered '9' into a verification code field on .code >> nth=5
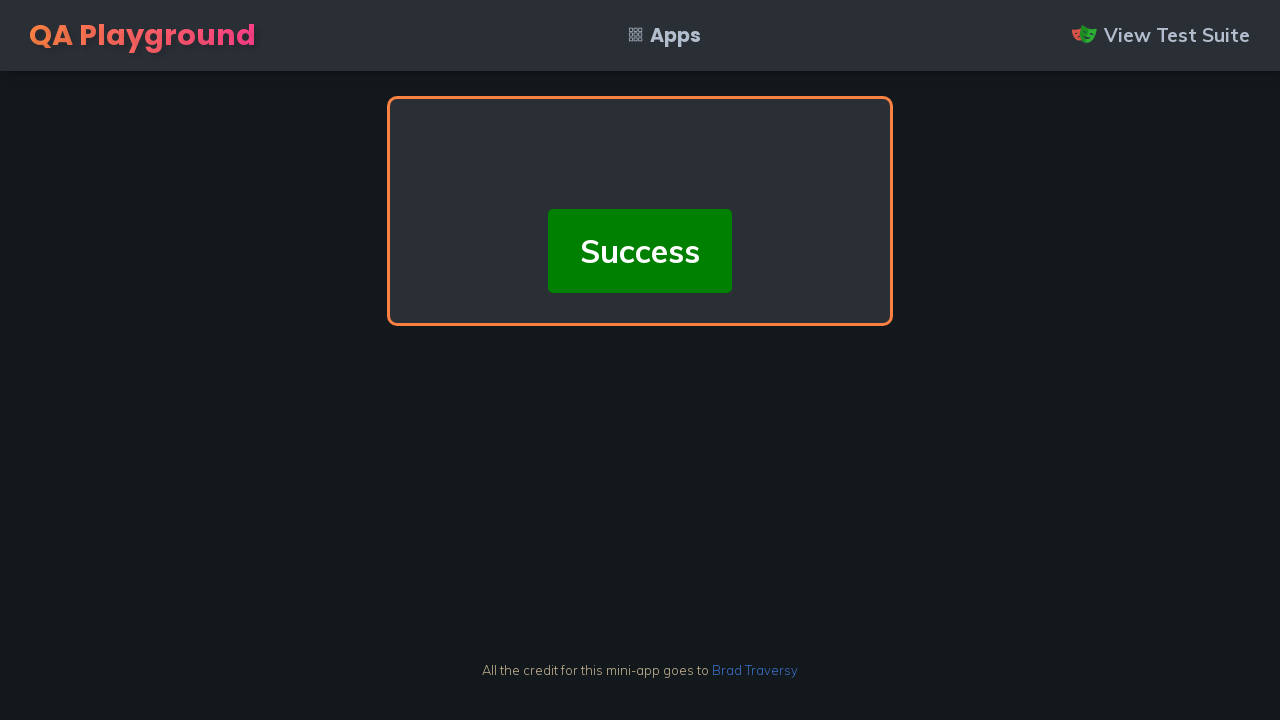

Success message element appeared
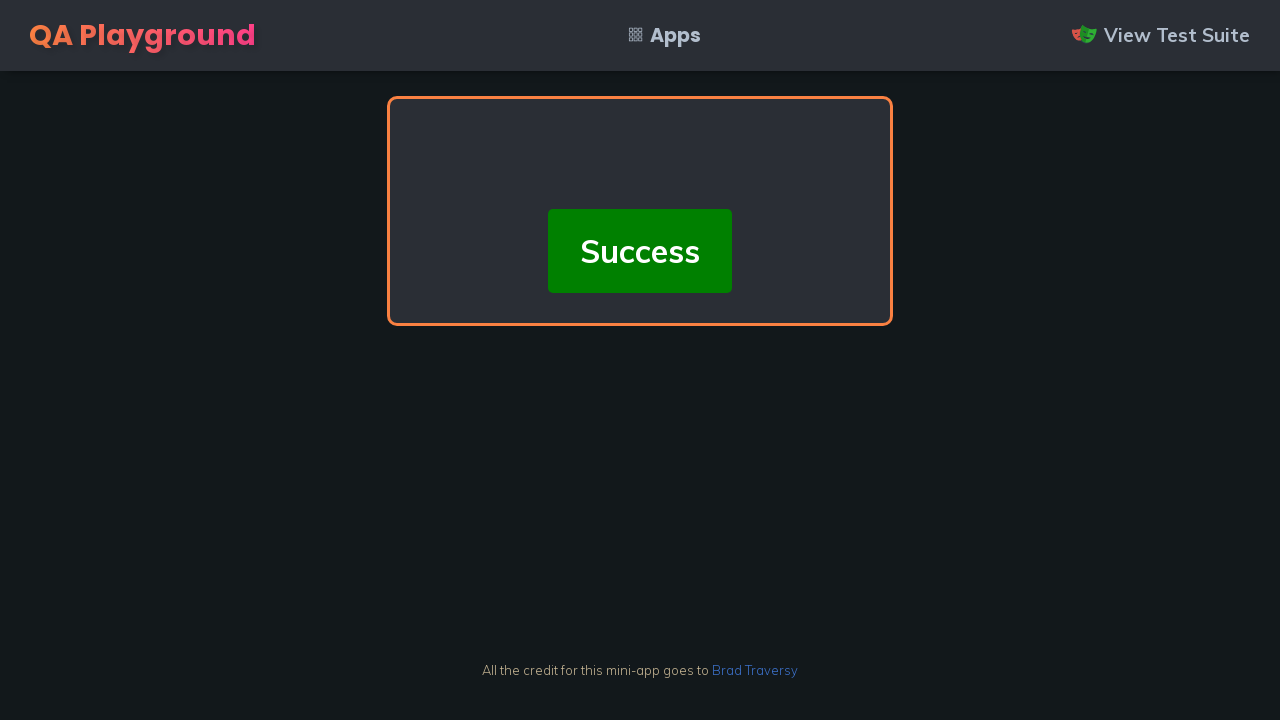

Retrieved success message text content
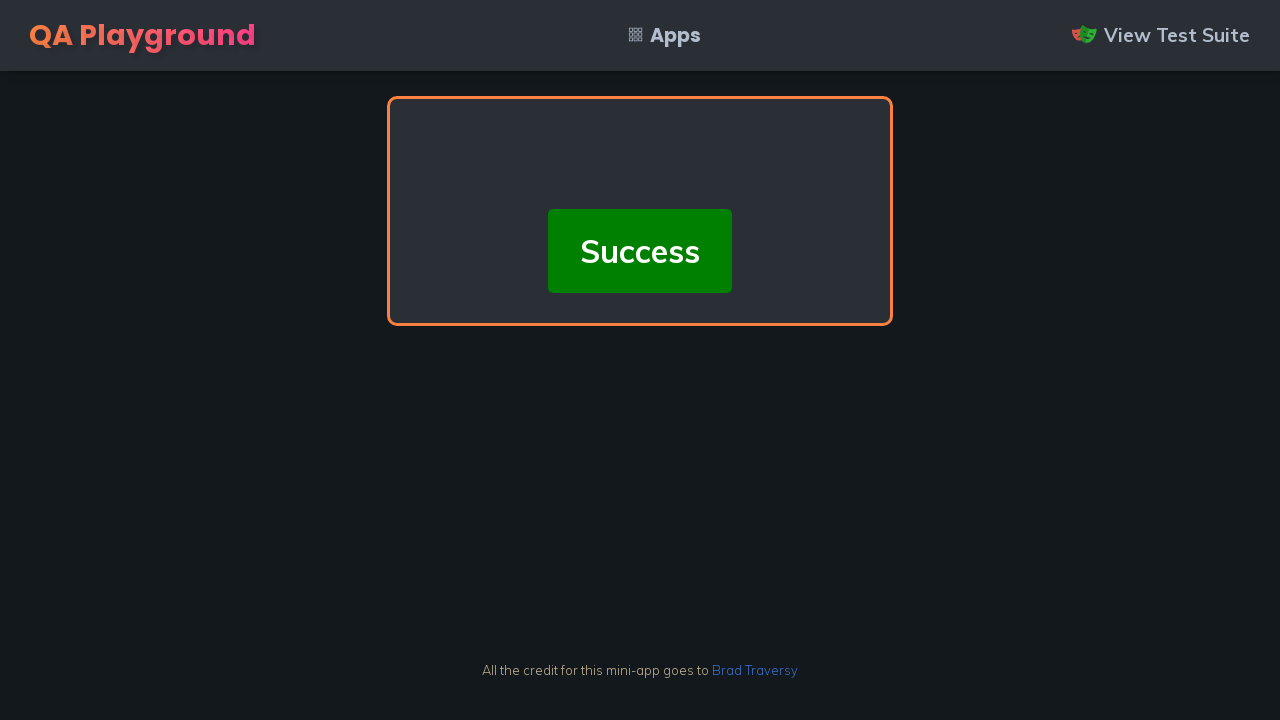

Verified success message equals 'Success'
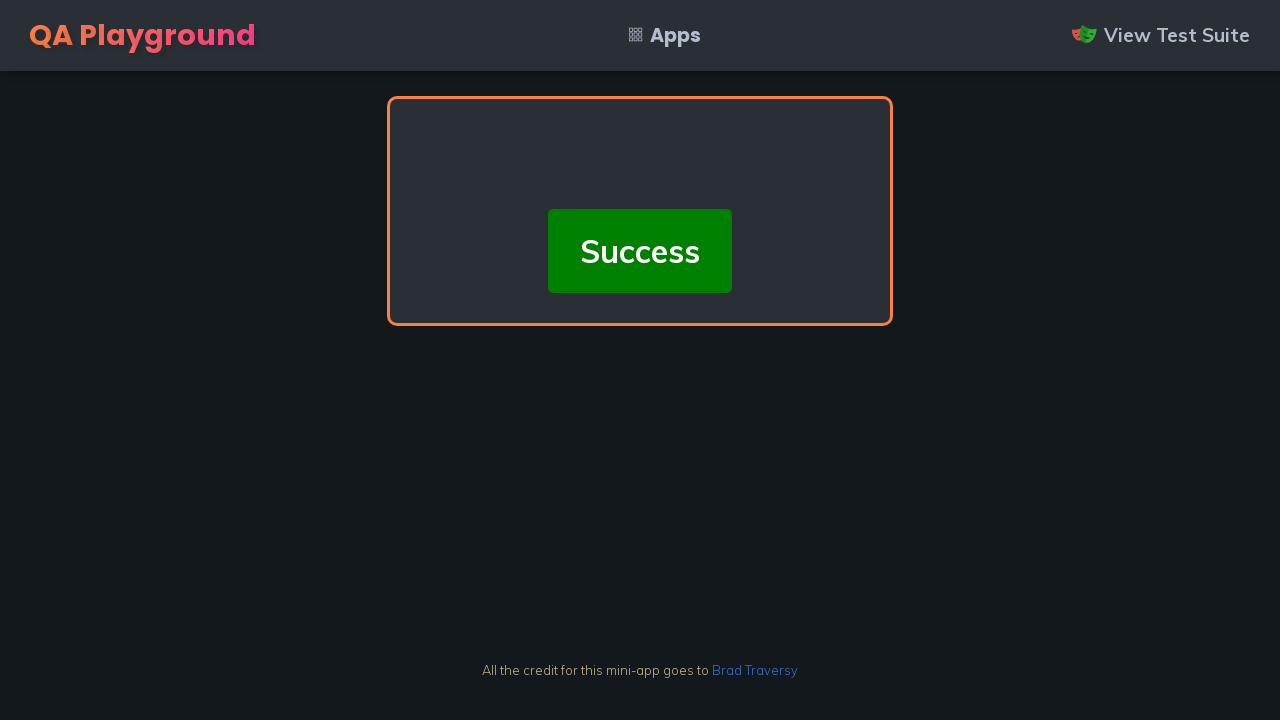

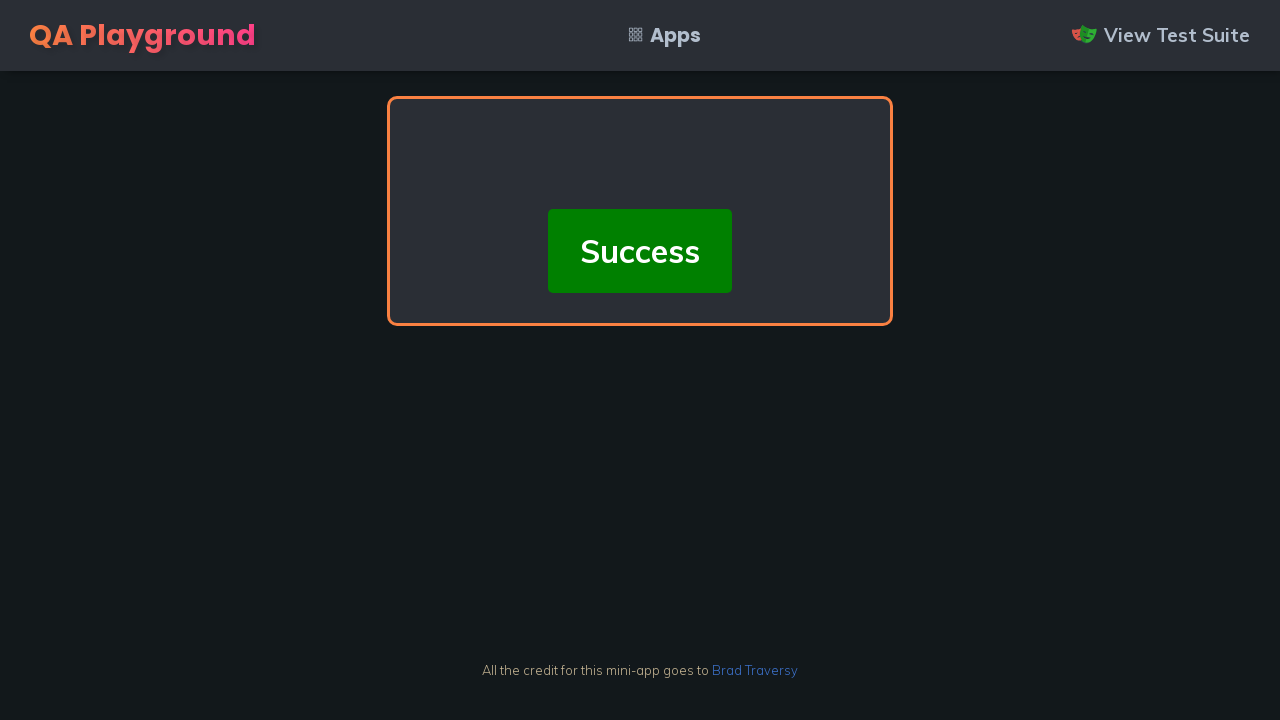